Tests various UI interactions including hiding/showing elements, handling JavaScript dialogs, hovering over elements, and interacting with iframes to click a link

Starting URL: https://rahulshettyacademy.com/AutomationPractice

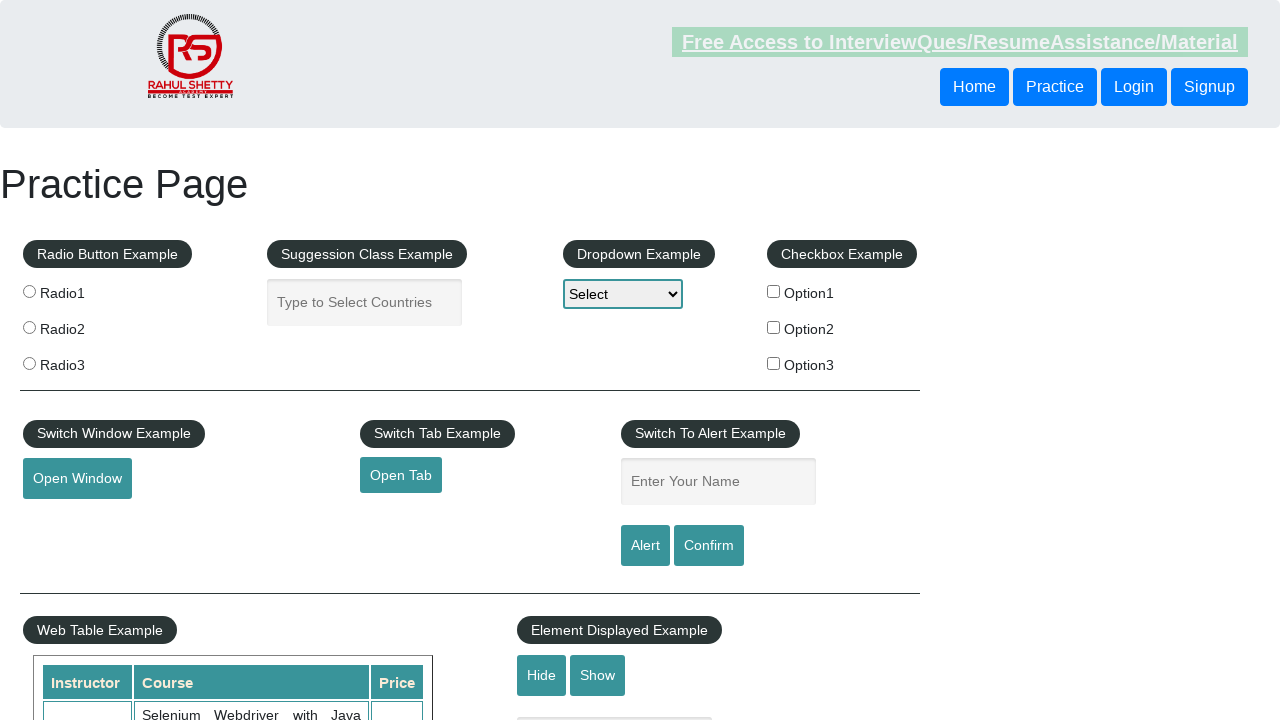

Verified text box is visible
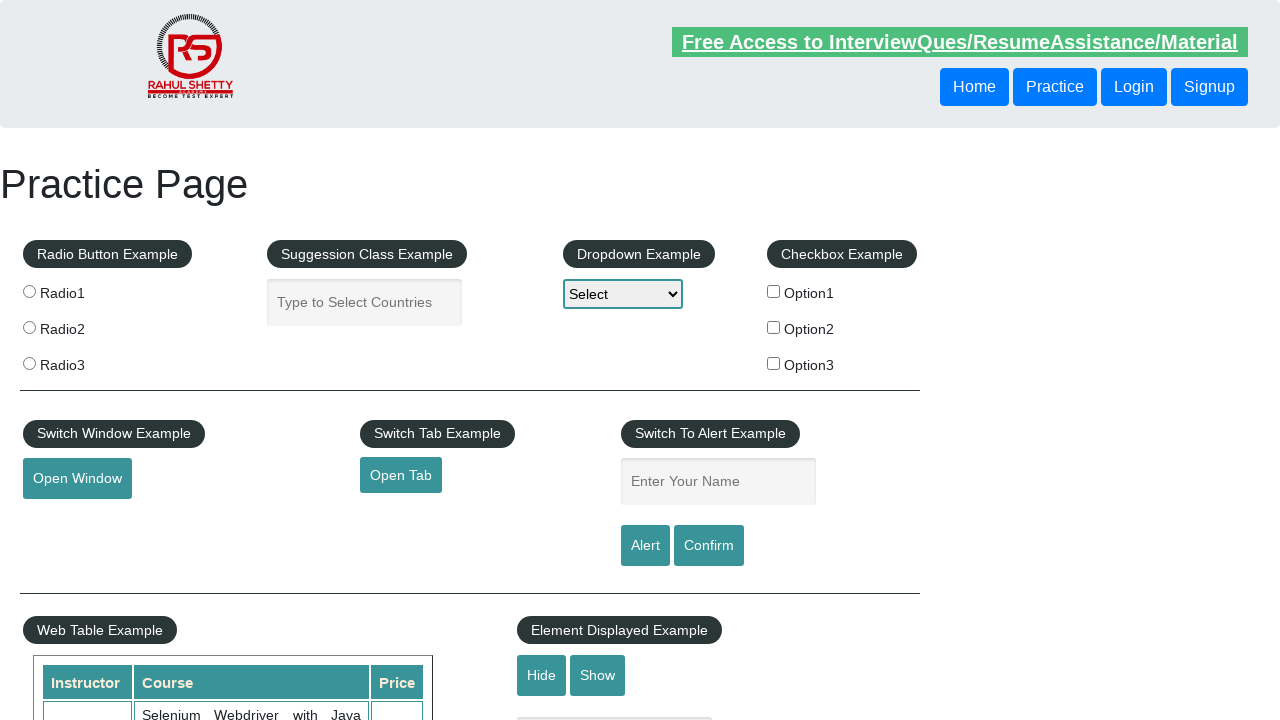

Clicked hide button to hide the text box at (542, 675) on #hide-textbox
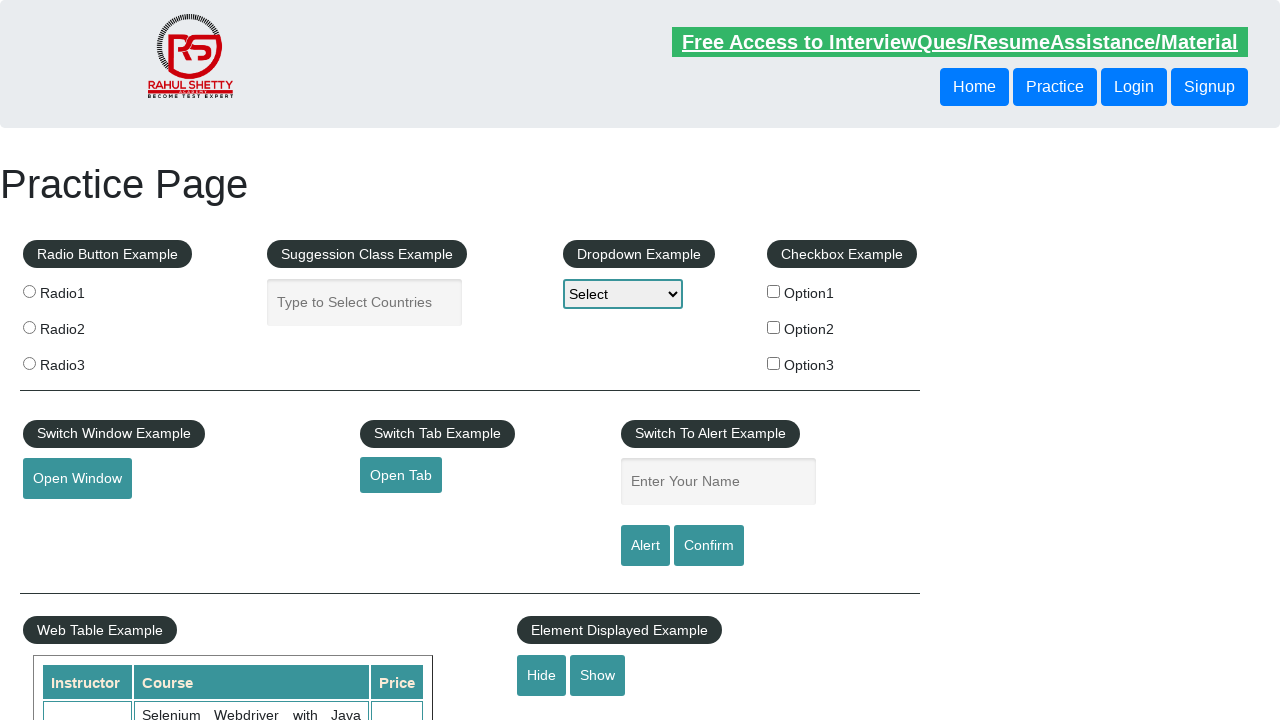

Verified text box is now hidden
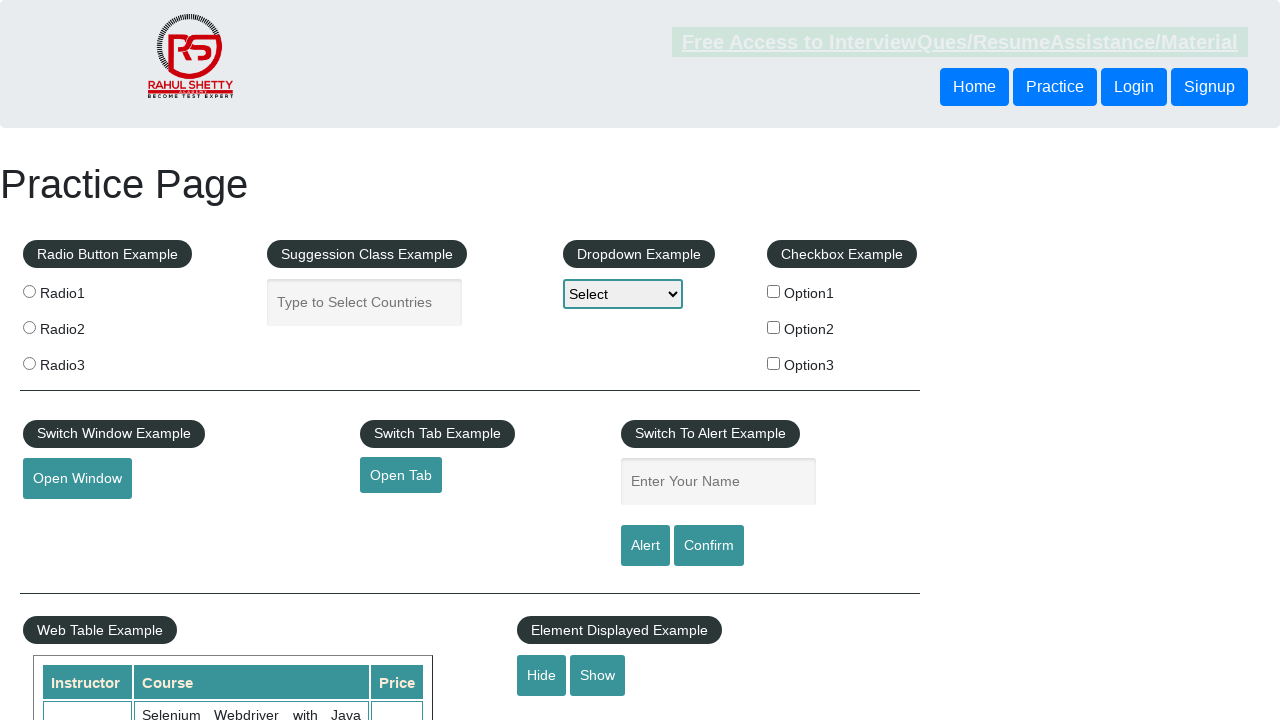

Set up dialog handler to accept dialogs
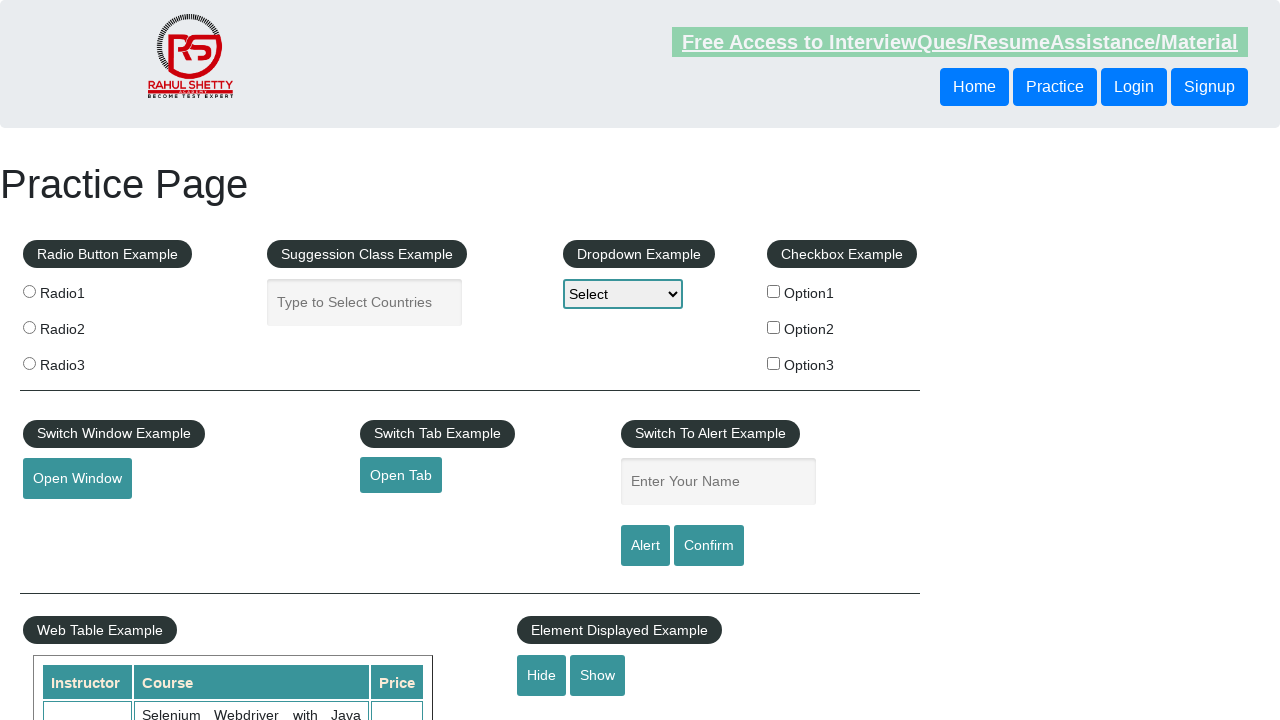

Clicked confirm button to trigger JavaScript dialog at (709, 546) on #confirmbtn
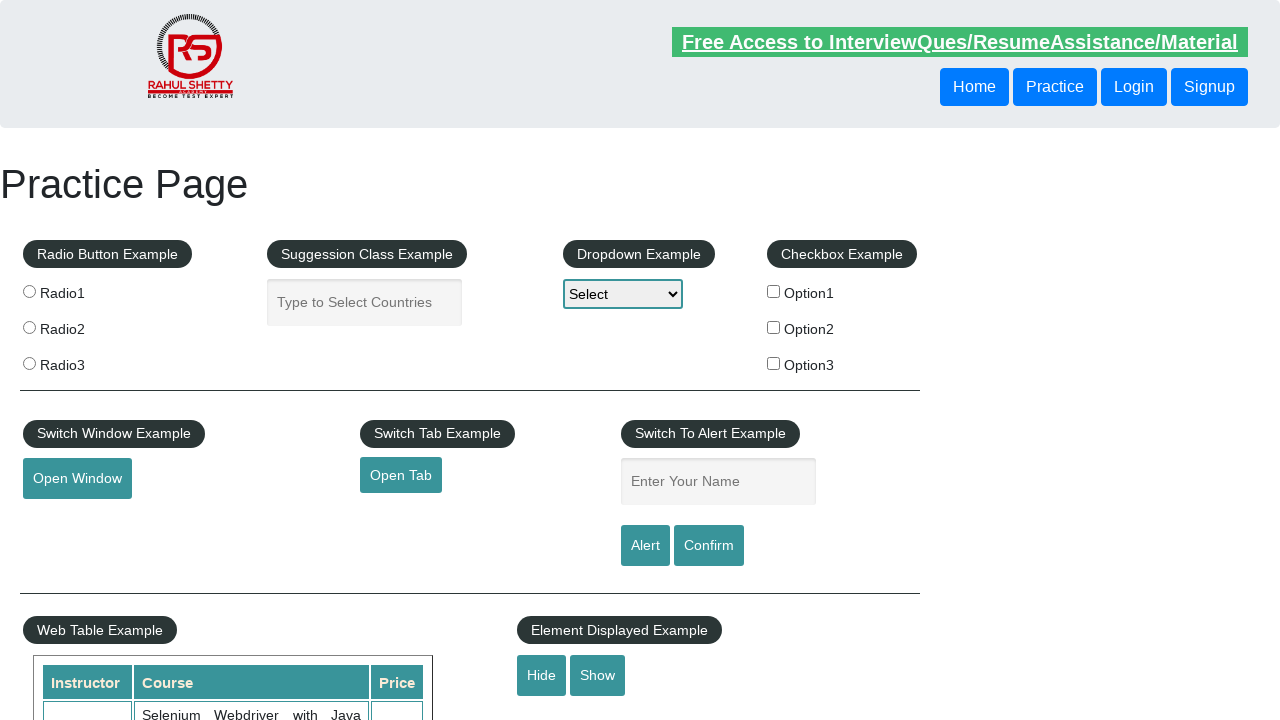

Hovered over mouse hover element at (83, 361) on #mousehover
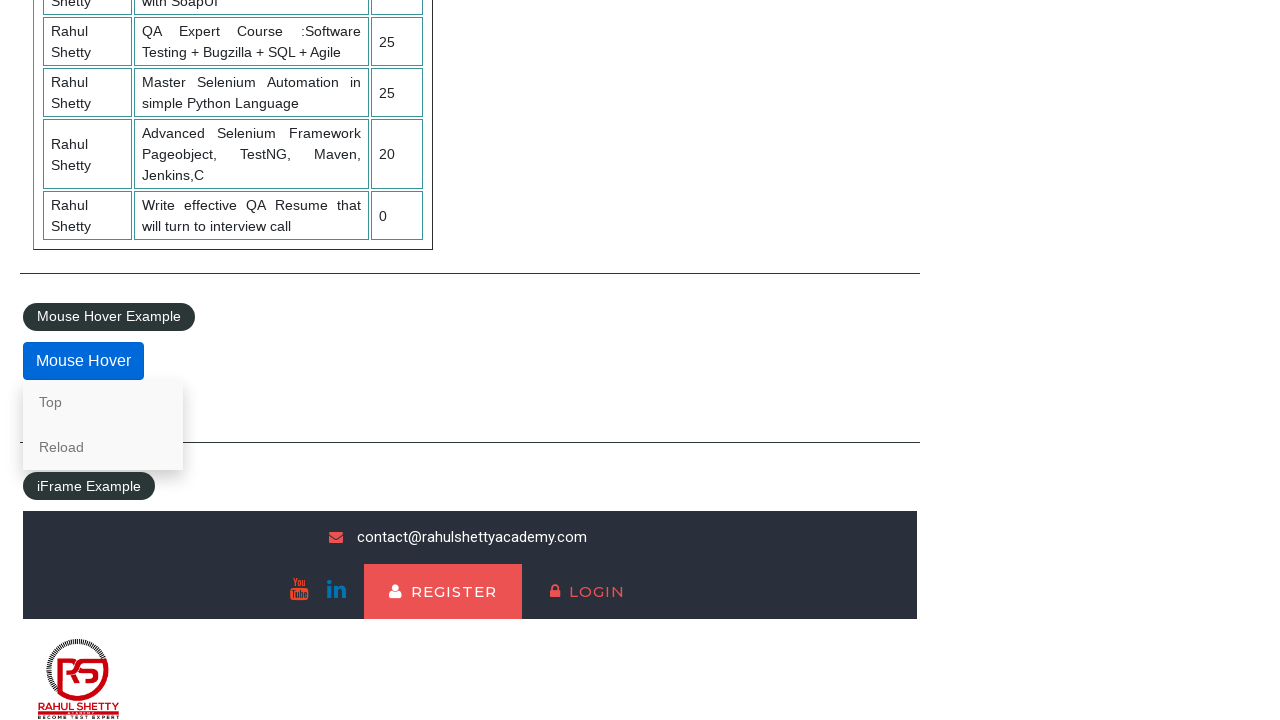

Located courses iframe
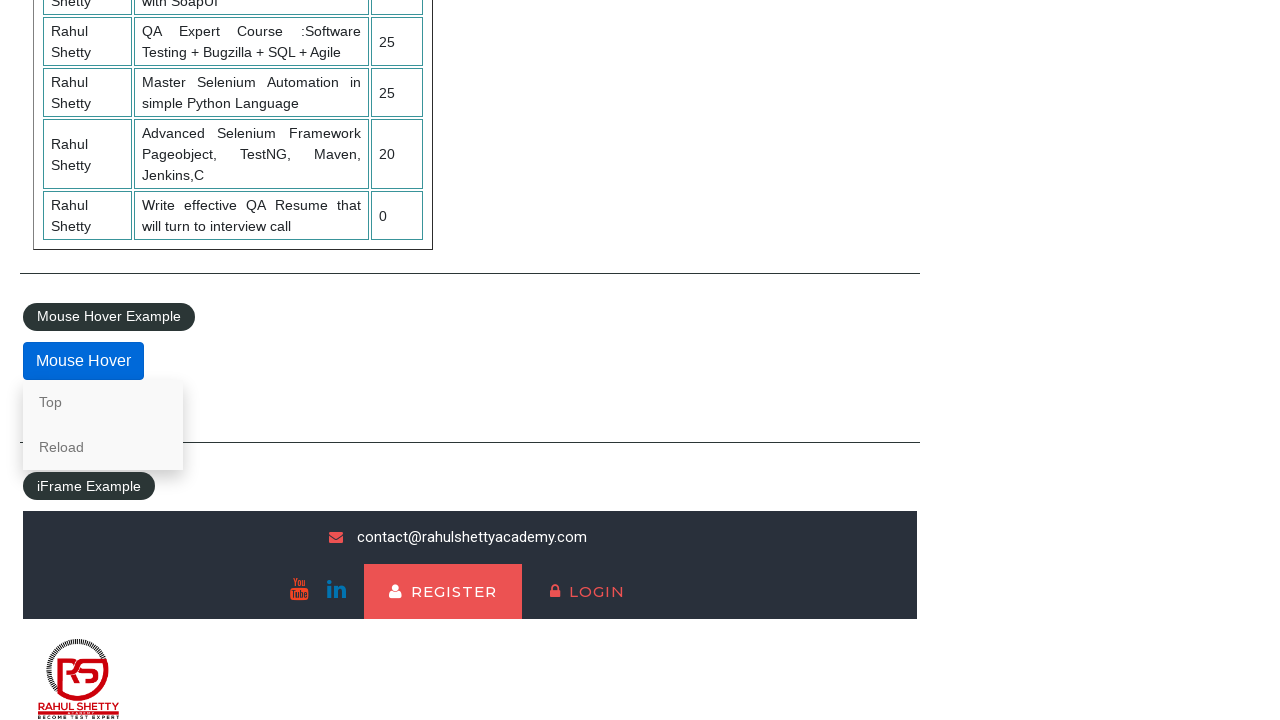

Clicked lifetime access link in iframe at (307, 675) on #courses-iframe >> internal:control=enter-frame >> li a[href*='lifetime-access']
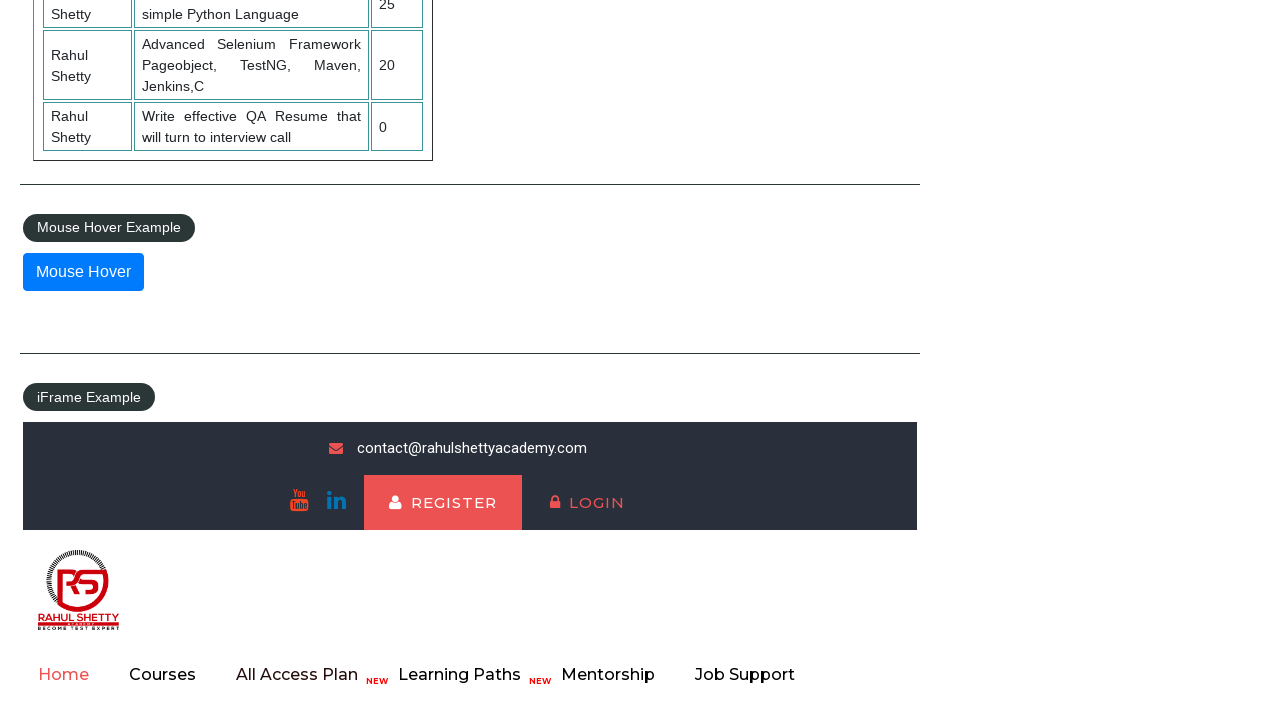

Retrieved text content from iframe: Join 13,522 Happy Subscibers!
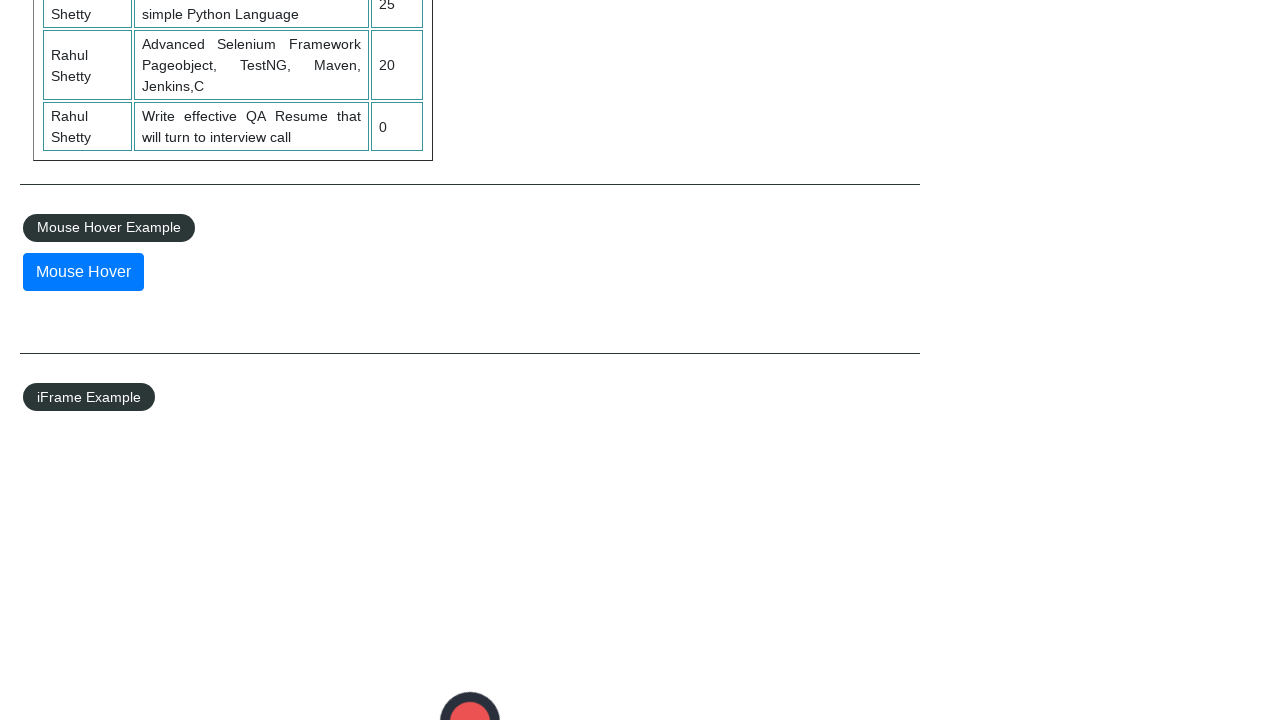

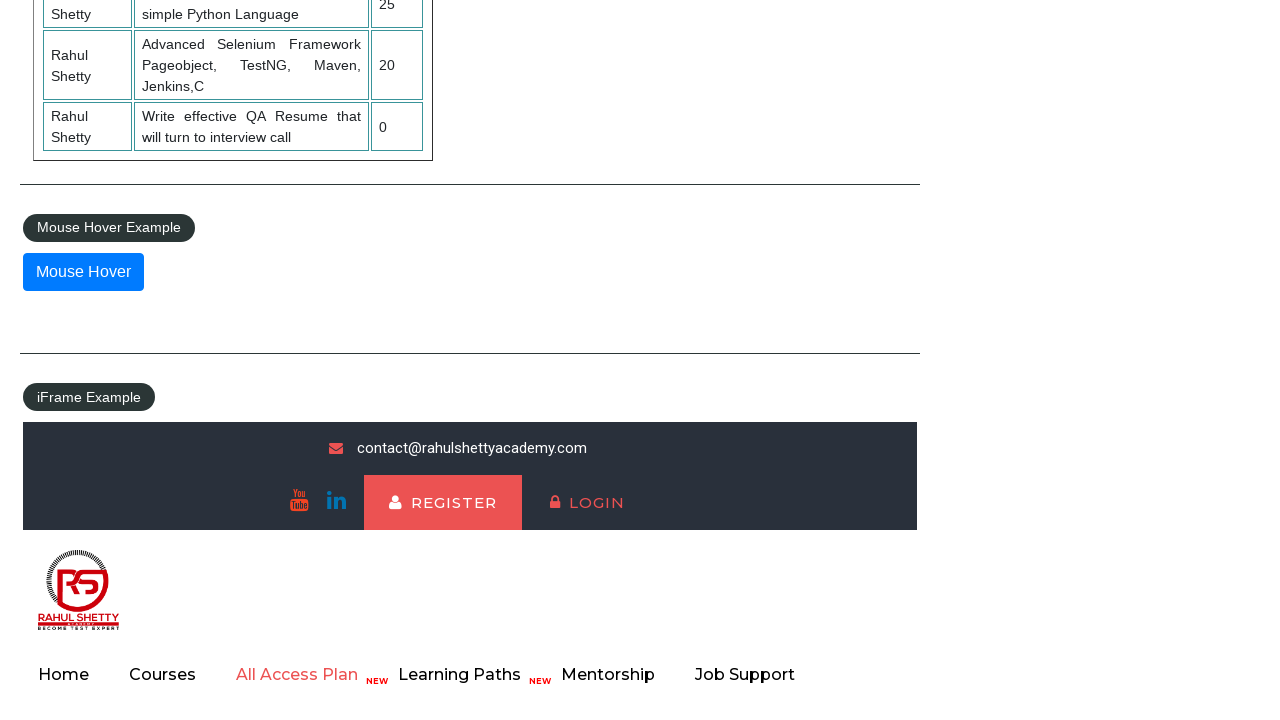